Tests user registration form by filling out all required fields including personal information, contact details, and account credentials, then submitting the form.

Starting URL: https://parabank.parasoft.com/parabank/register.htm

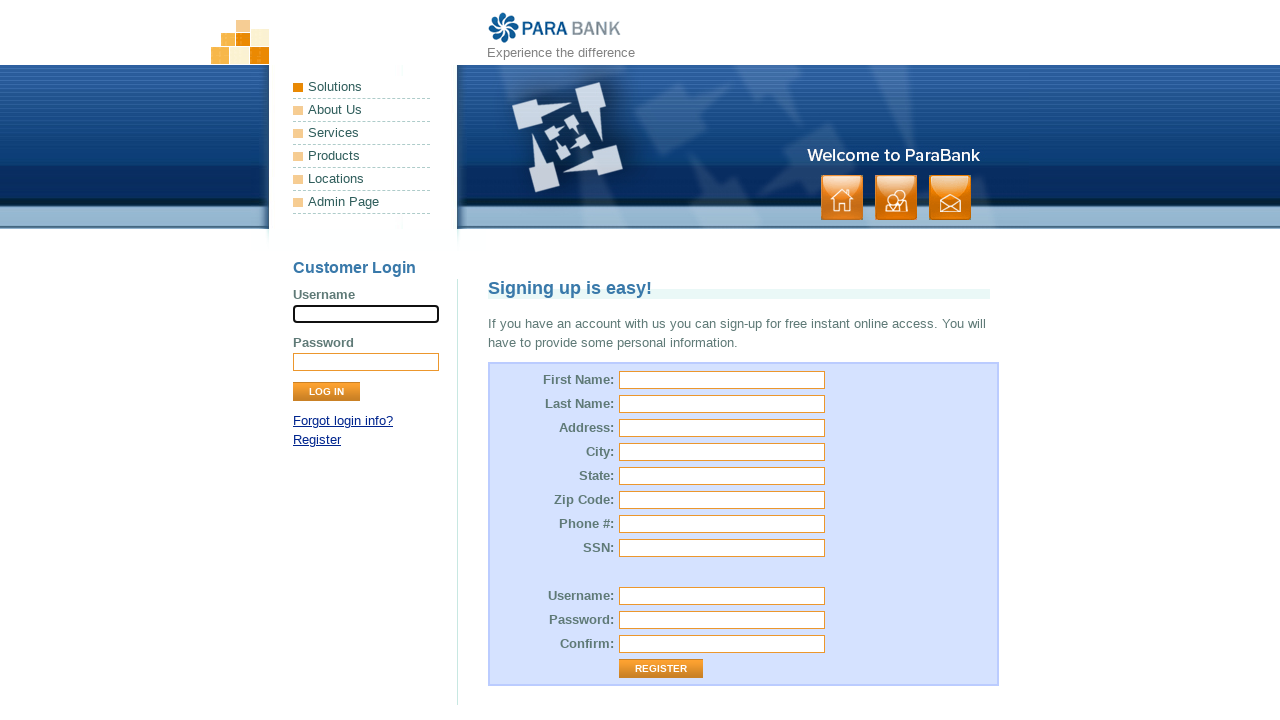

Filled first name field with 'Marcus' on #customer\.firstName
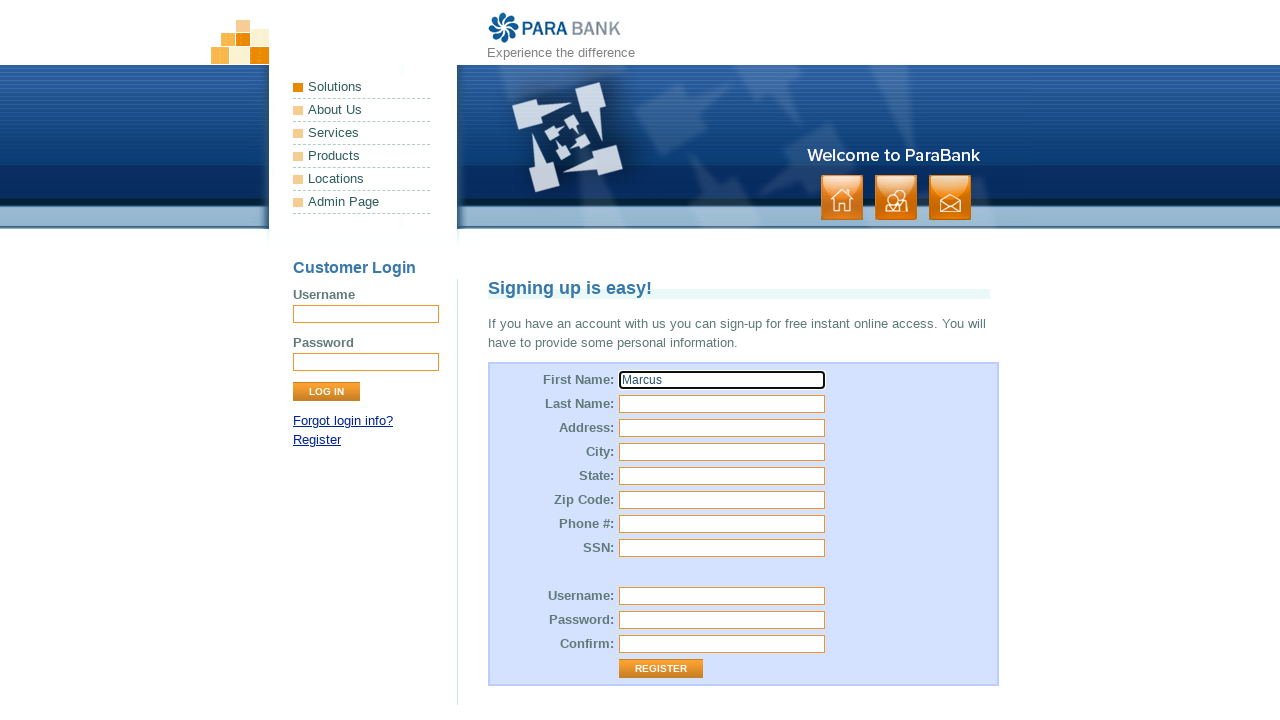

Filled last name field with 'Thompson' on #customer\.lastName
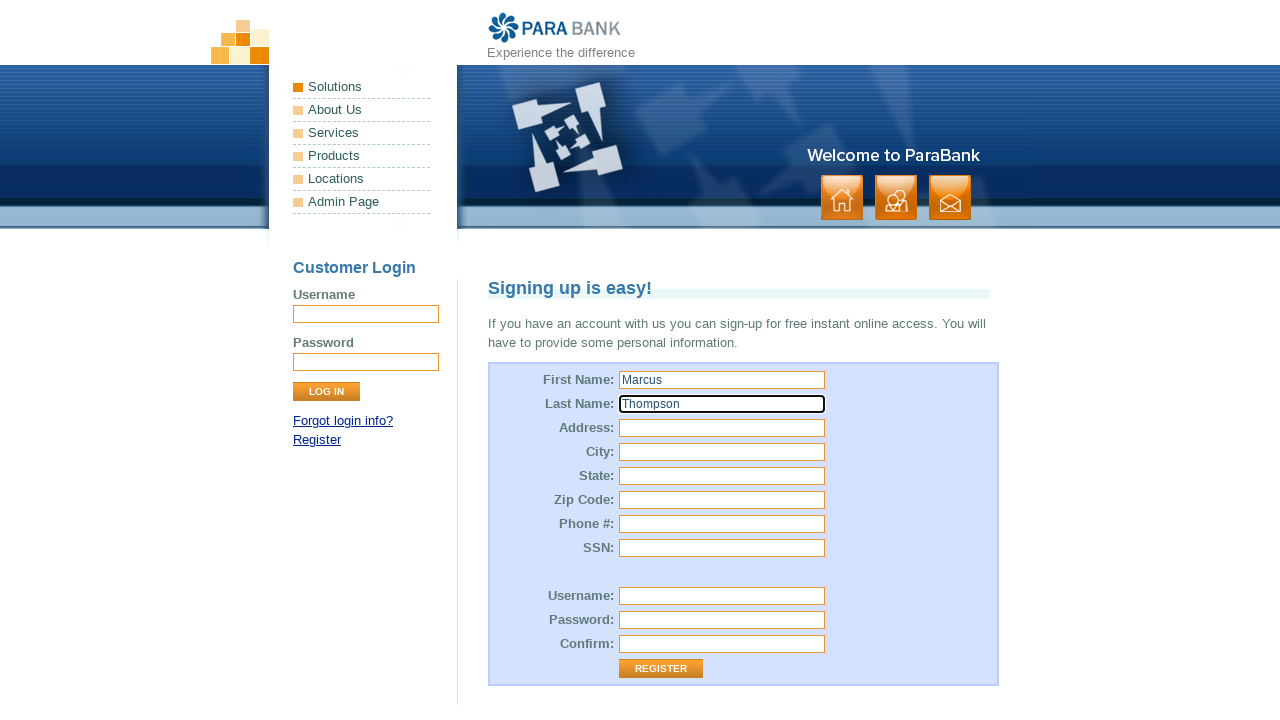

Filled street address field with '456 Oak Avenue' on #customer\.address\.street
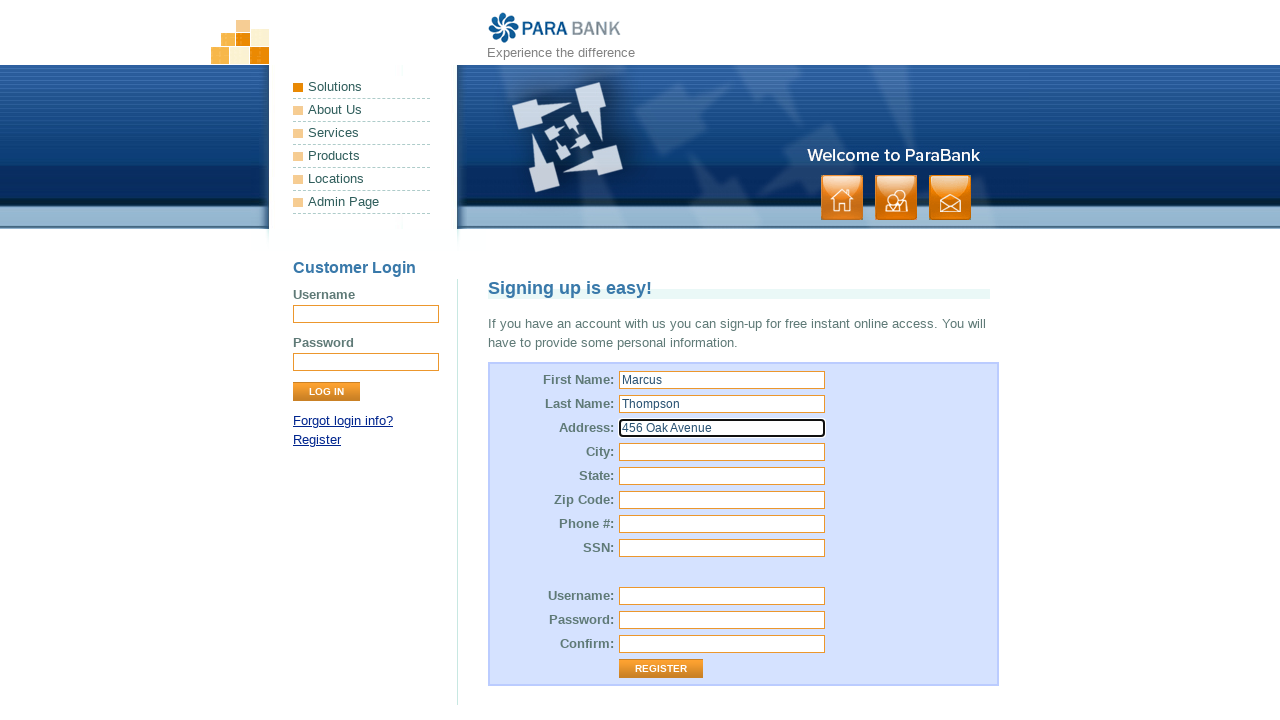

Filled city field with 'San Francisco' on #customer\.address\.city
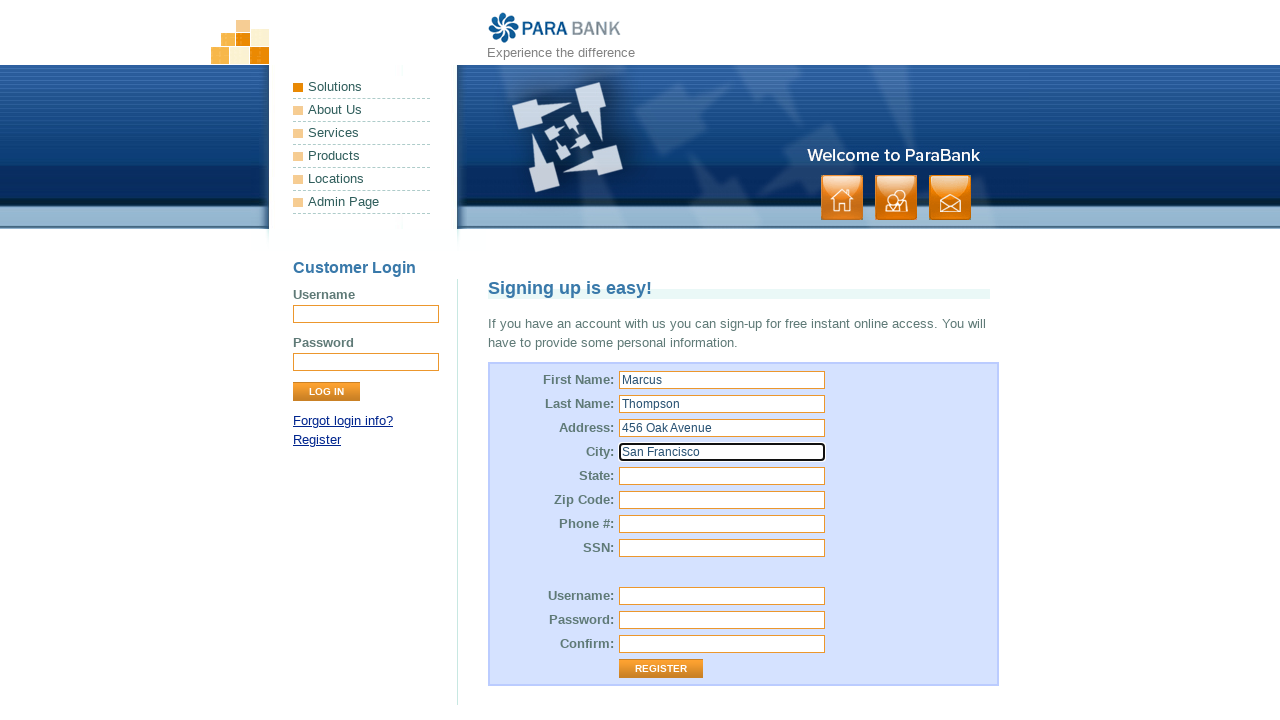

Filled state field with 'CA' on #customer\.address\.state
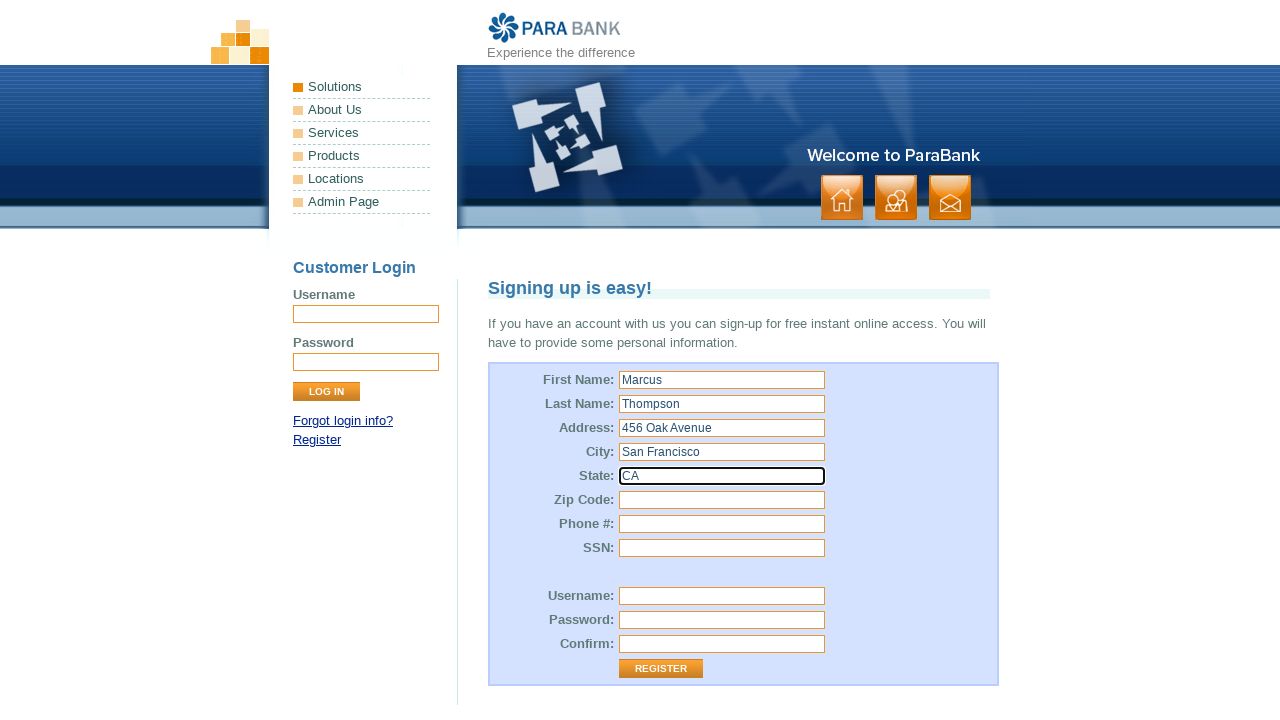

Filled zip code field with '94102' on #customer\.address\.zipCode
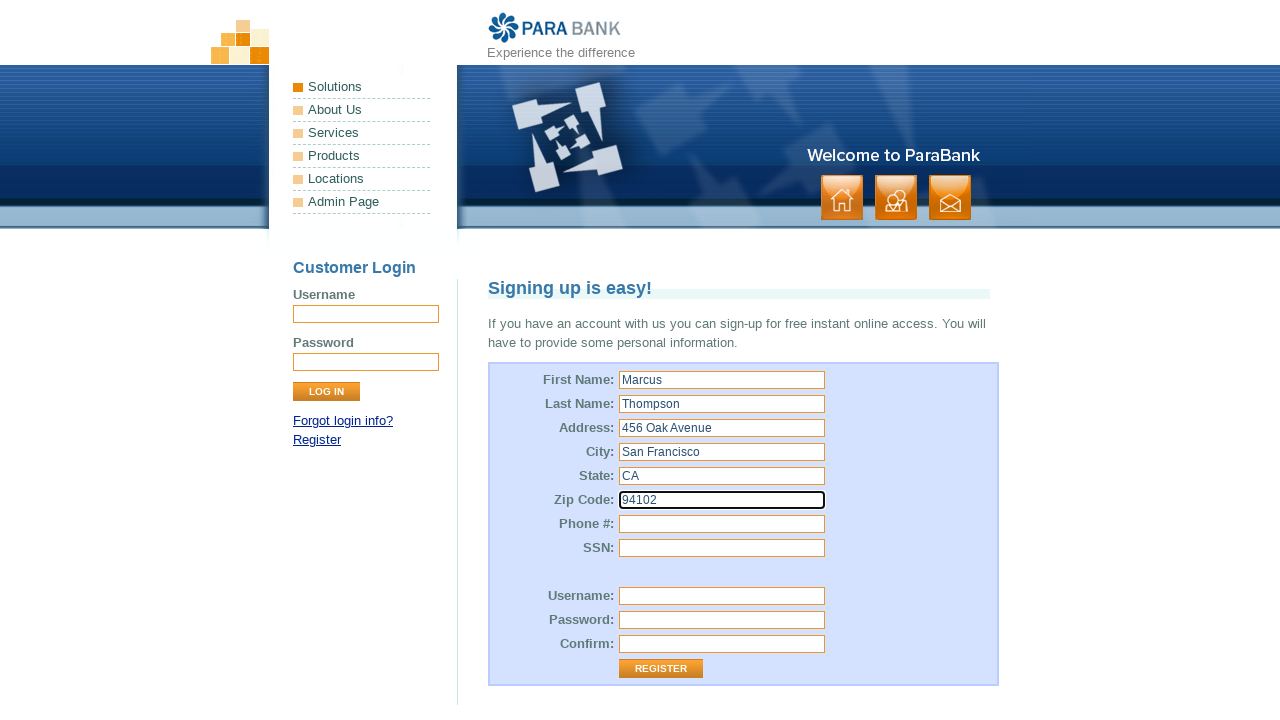

Filled phone number field with '4155551234' on #customer\.phoneNumber
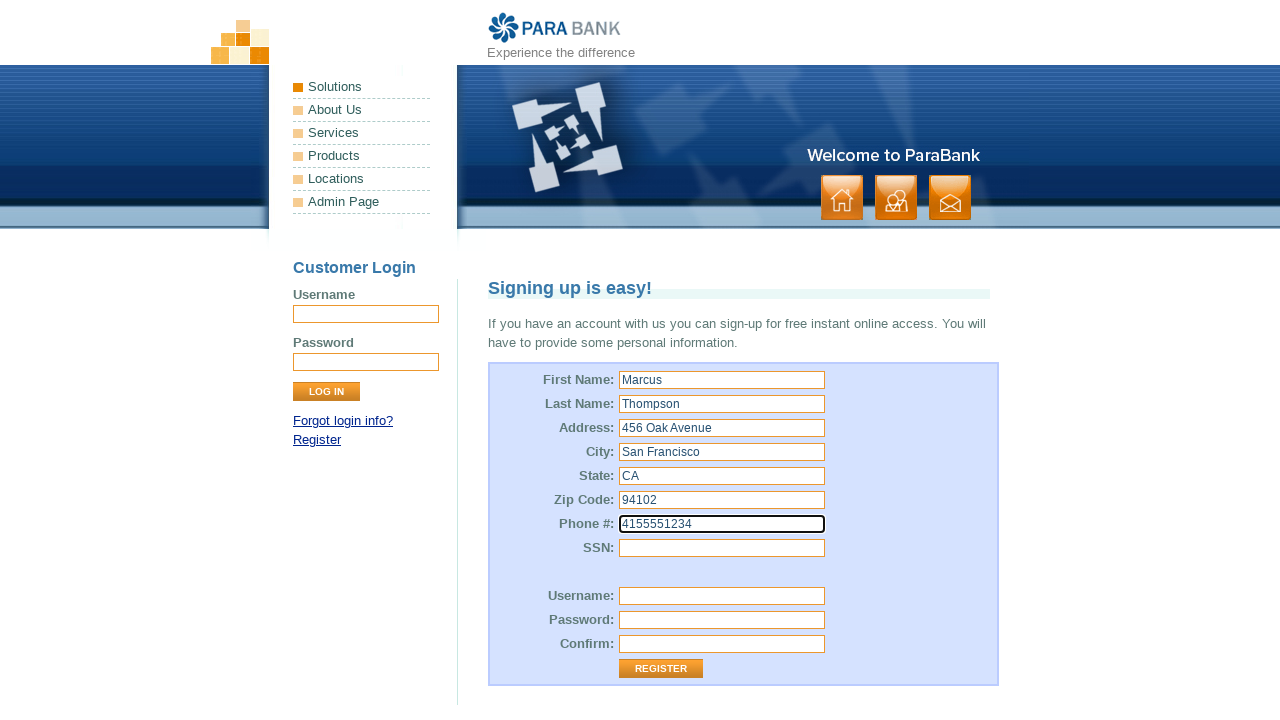

Filled SSN field with '987-65-4321' on #customer\.ssn
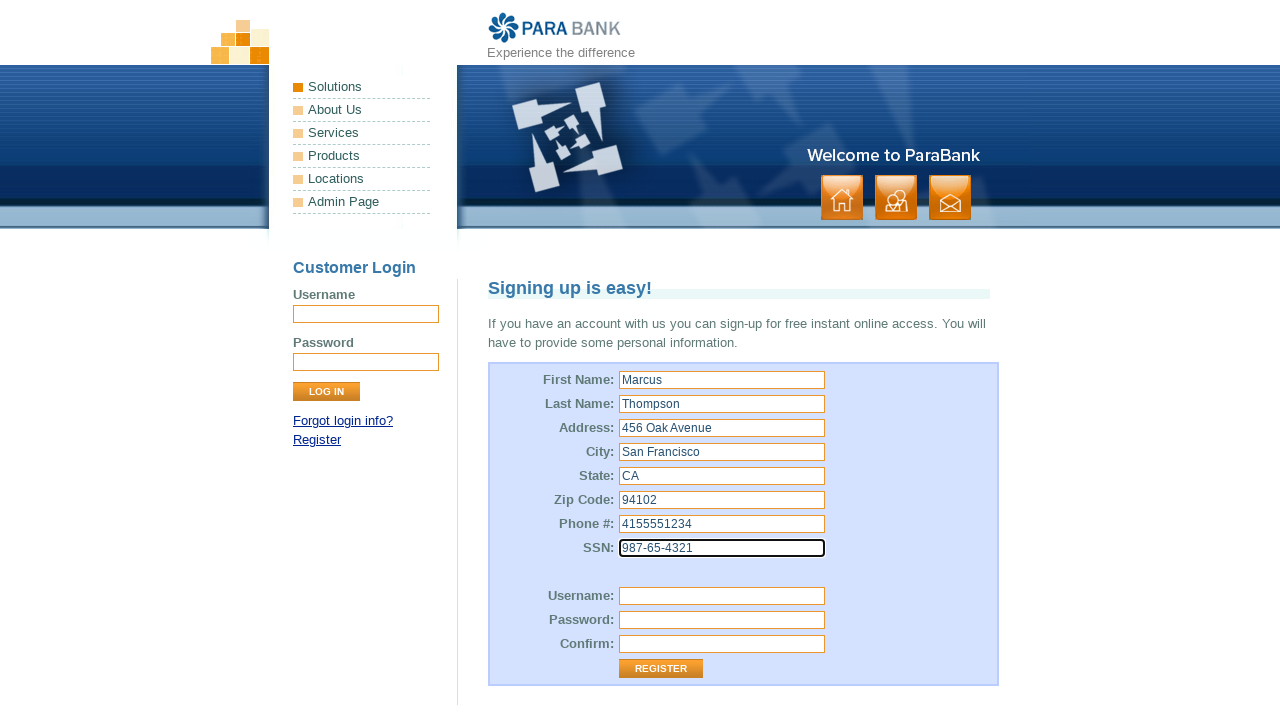

Filled username field with 'marcus.thompson2024' on #customer\.username
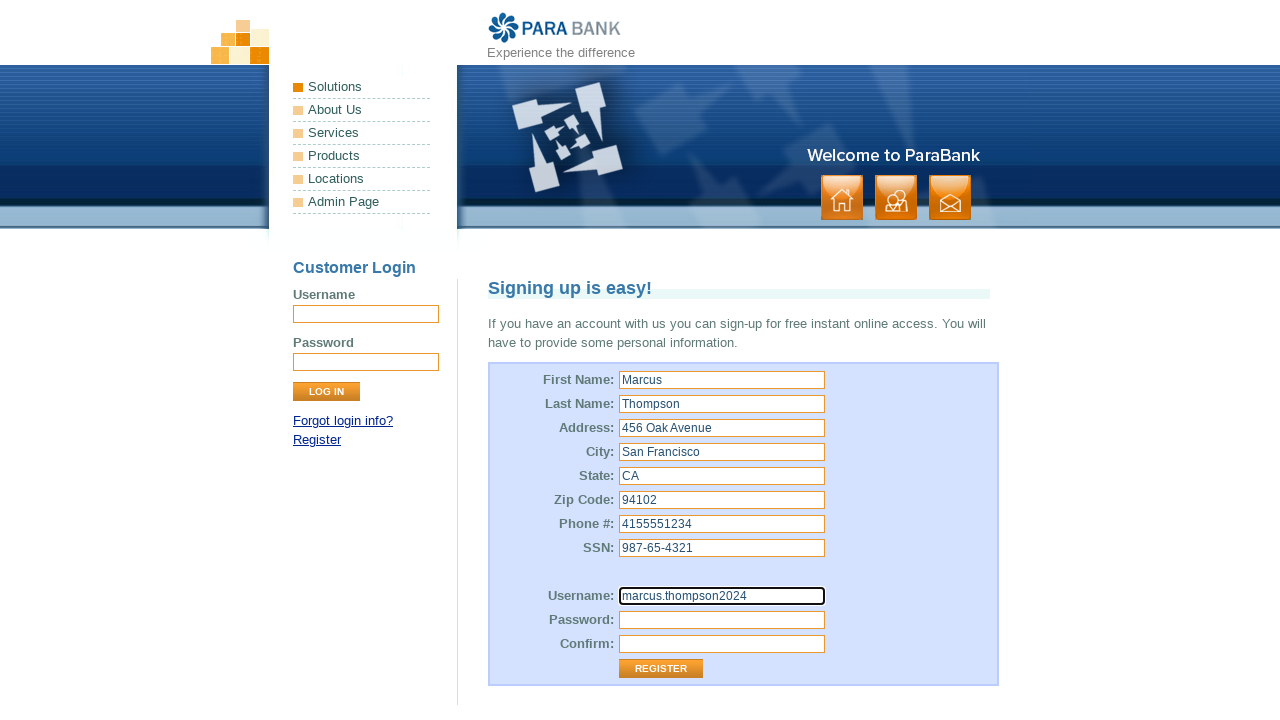

Filled password field with 'SecurePass123!' on #customer\.password
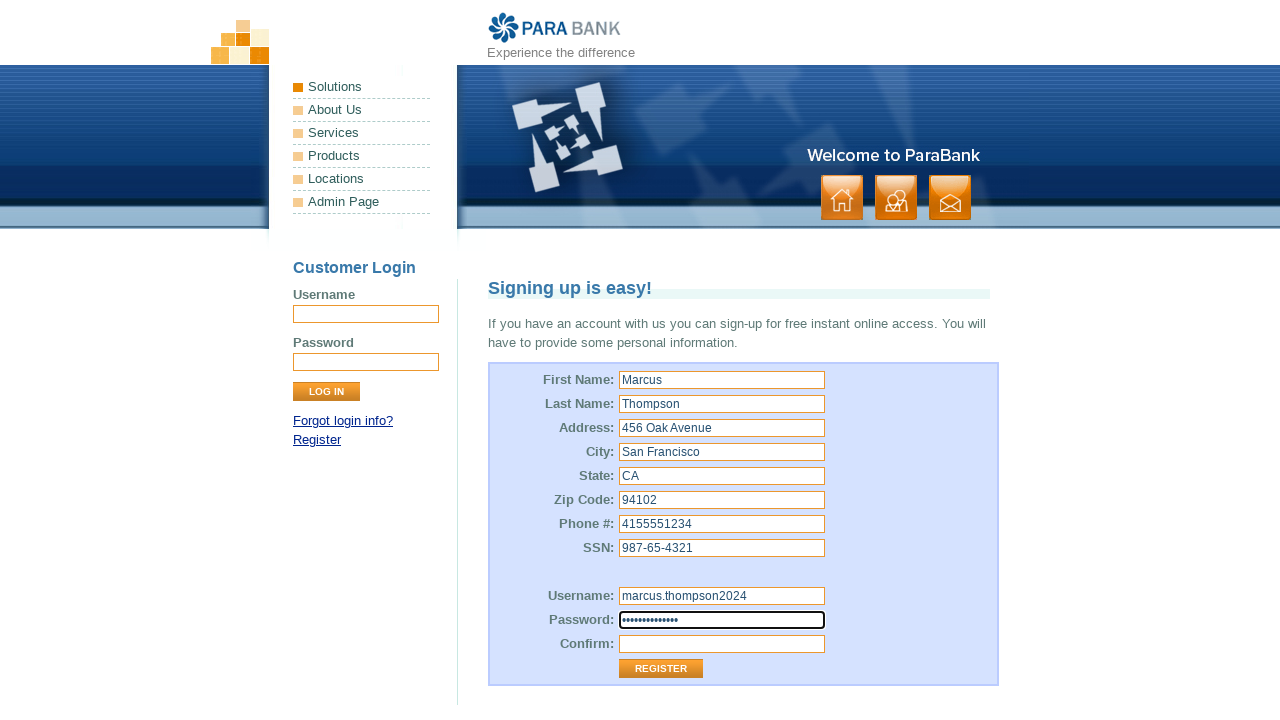

Filled repeated password field with 'SecurePass123!' on #repeatedPassword
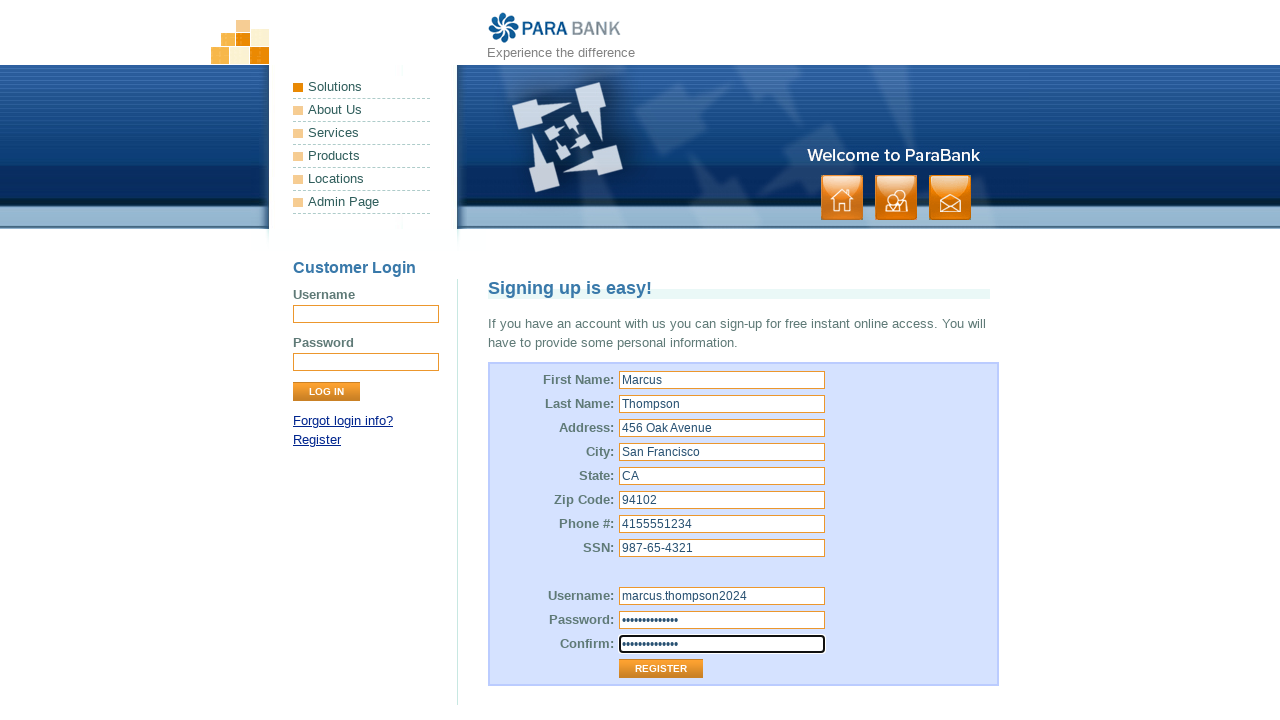

Clicked register button to submit the form at (896, 198) on .button
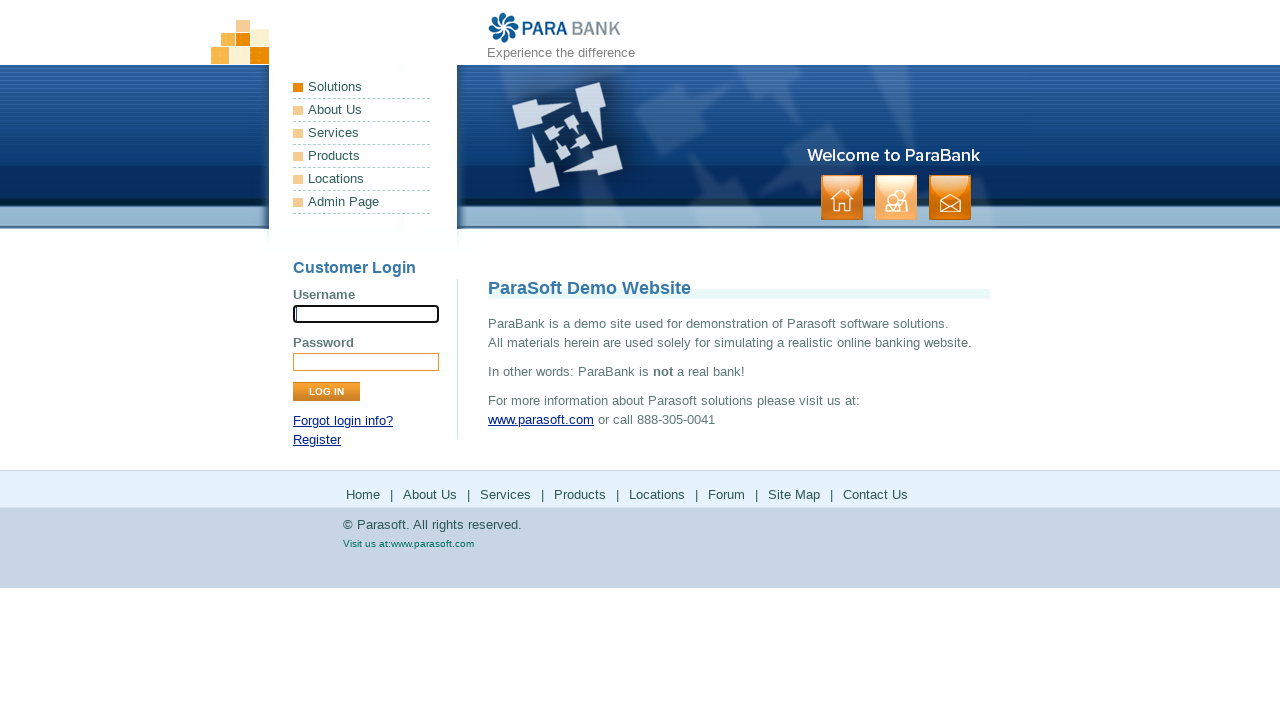

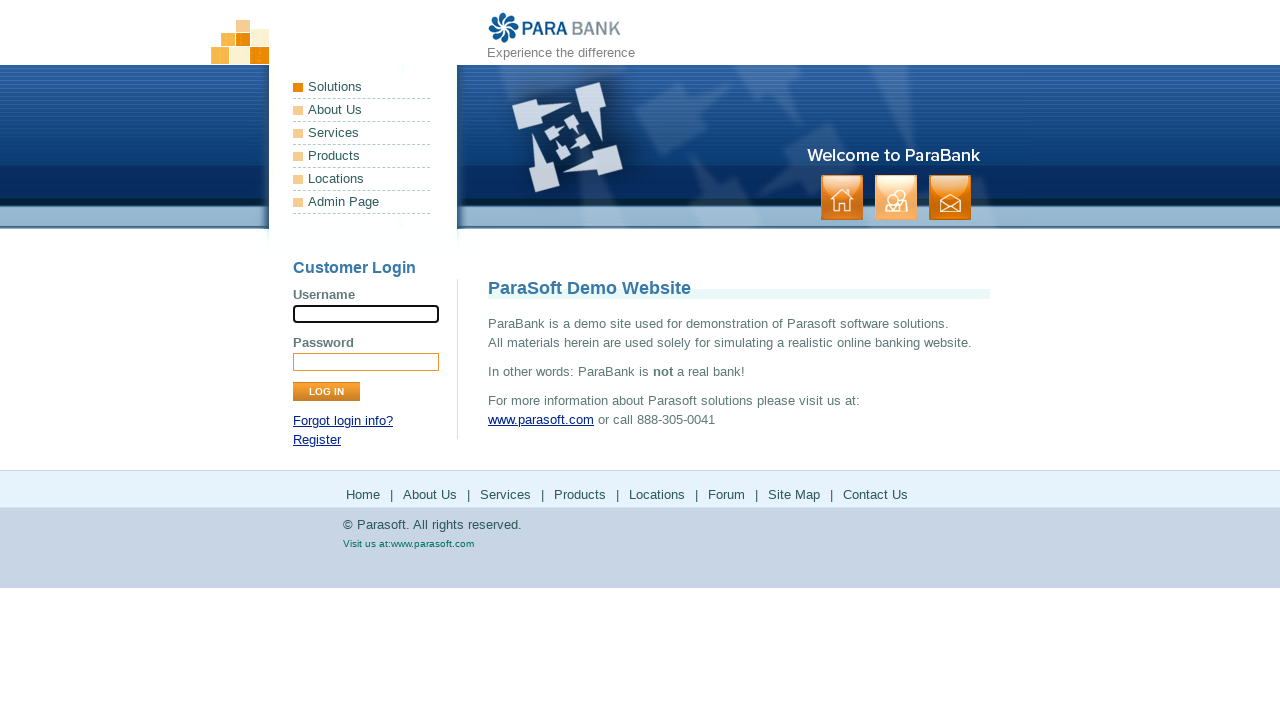